Navigates to a page with a challenging DOM table and verifies the table structure is loaded

Starting URL: http://the-internet.herokuapp.com/challenging_dom

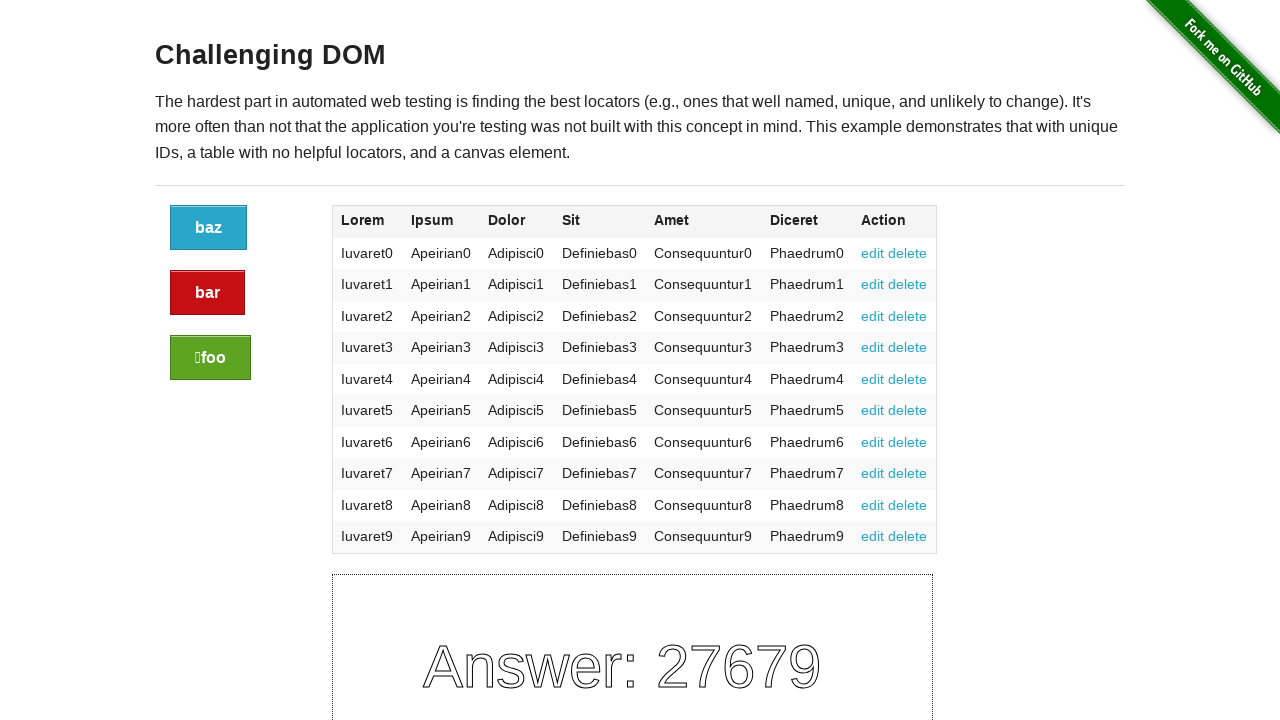

Navigated to the challenging DOM page
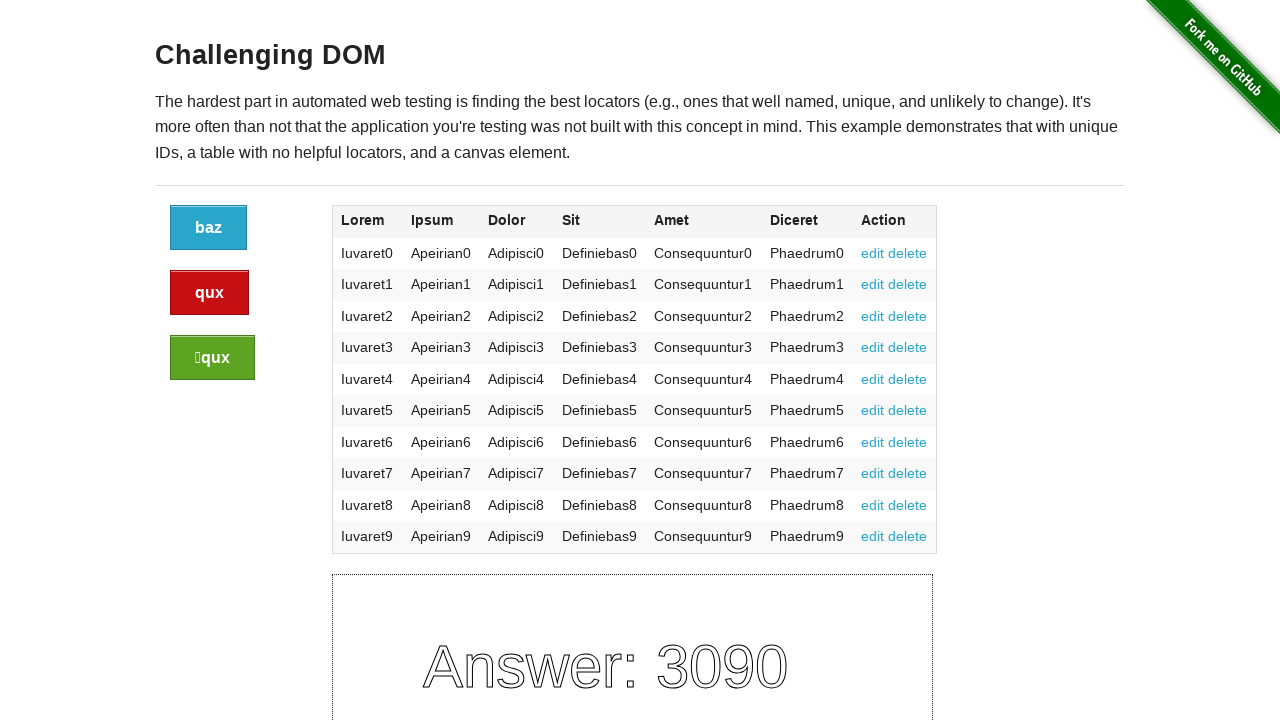

Table container loaded
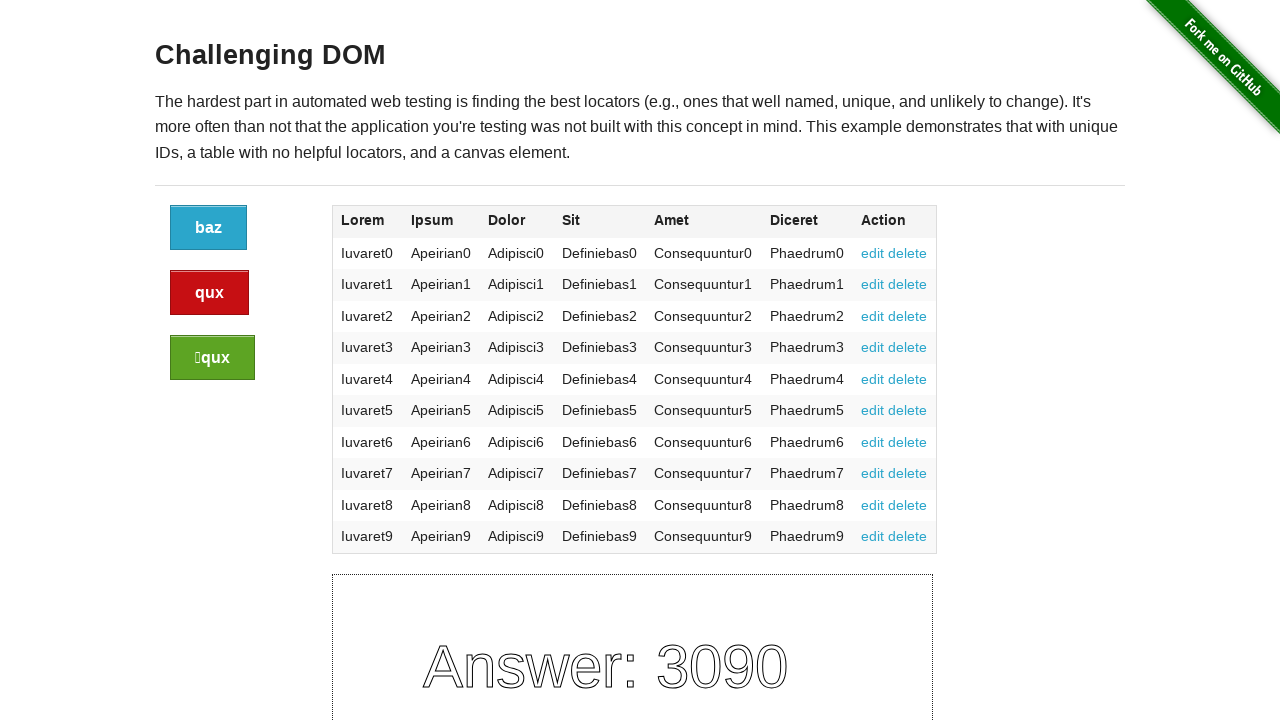

Table rows are present in the DOM
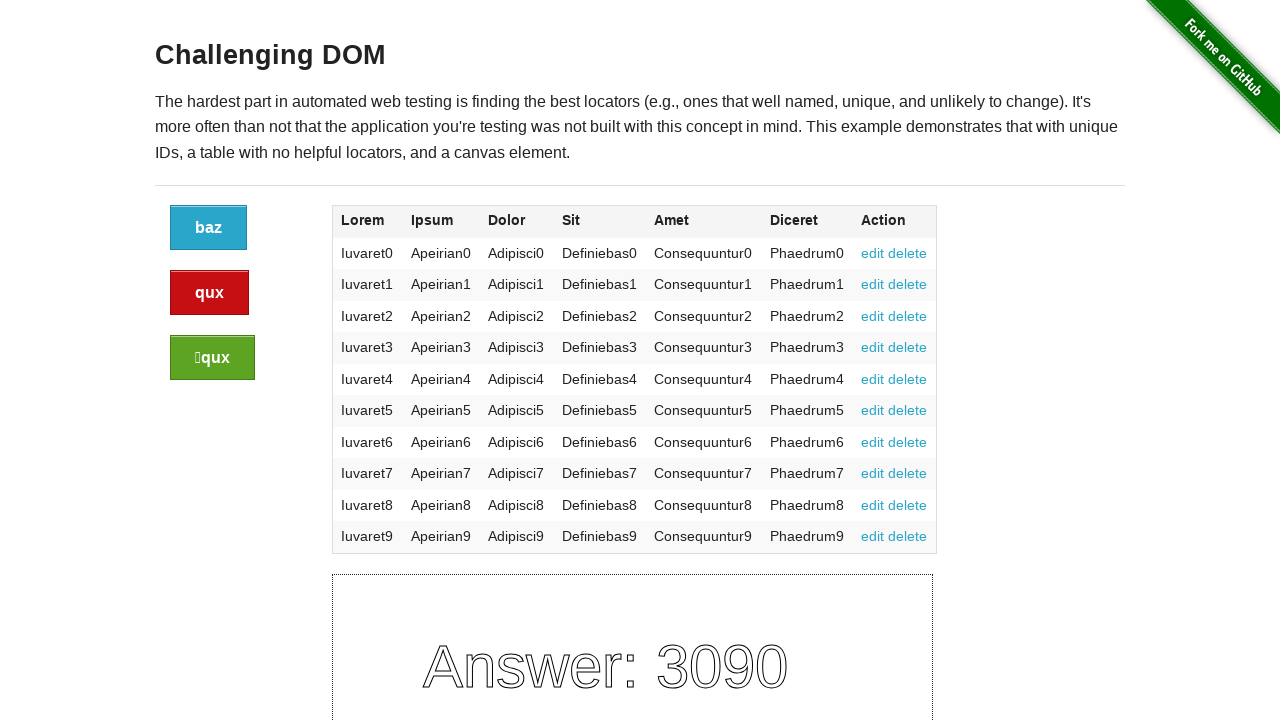

Table cells are present in the DOM
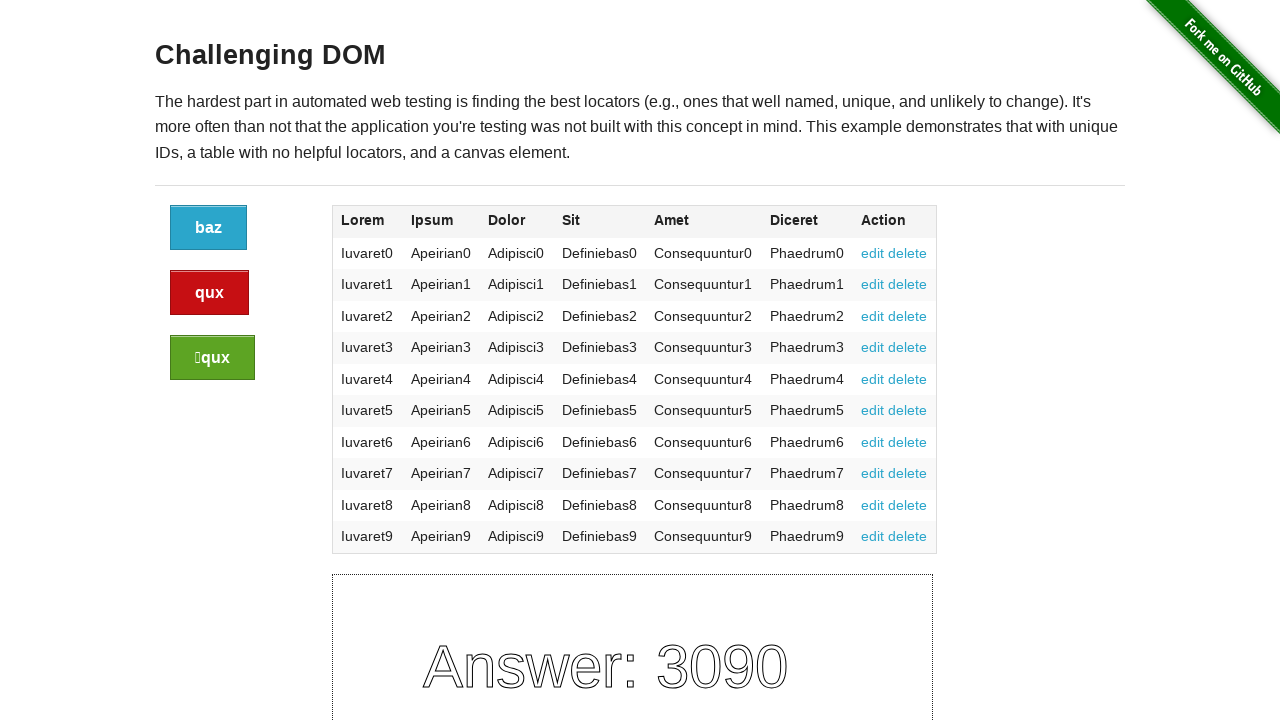

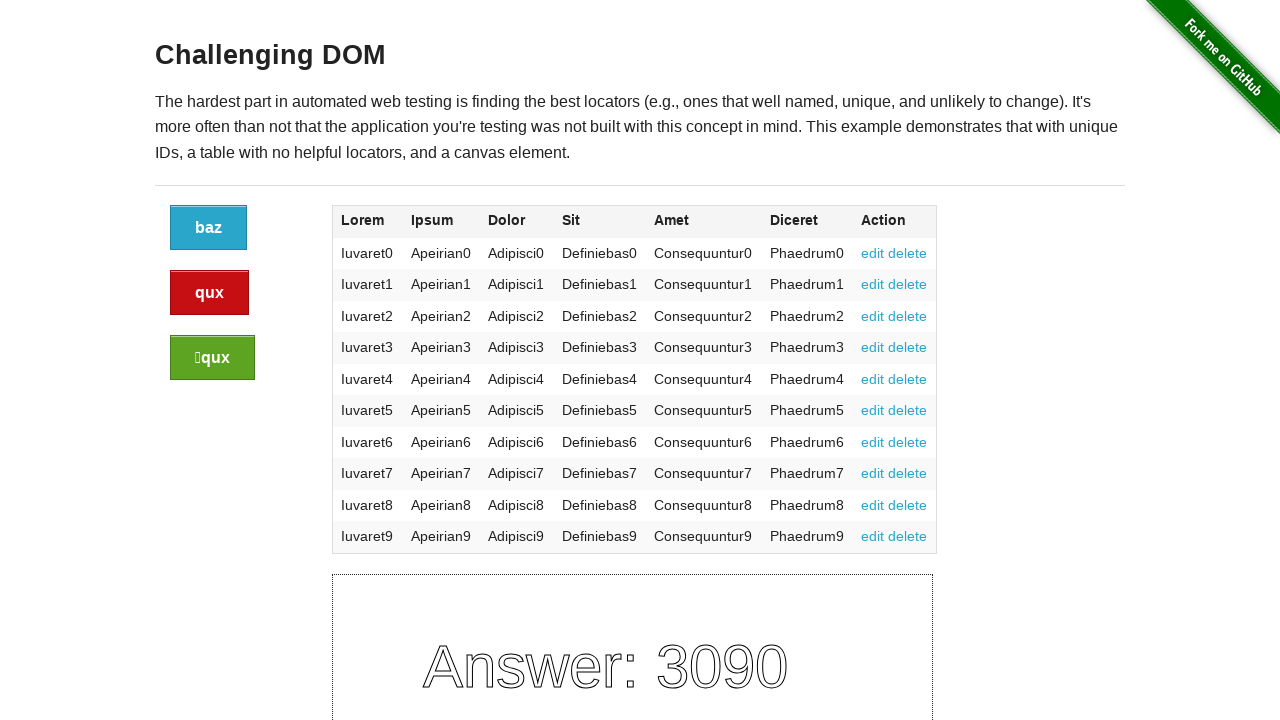